Tests the FirstCry shopping website by verifying the logo is displayed, performing a search for "baby products", and checking that search results are shown.

Starting URL: https://www.firstcry.com/

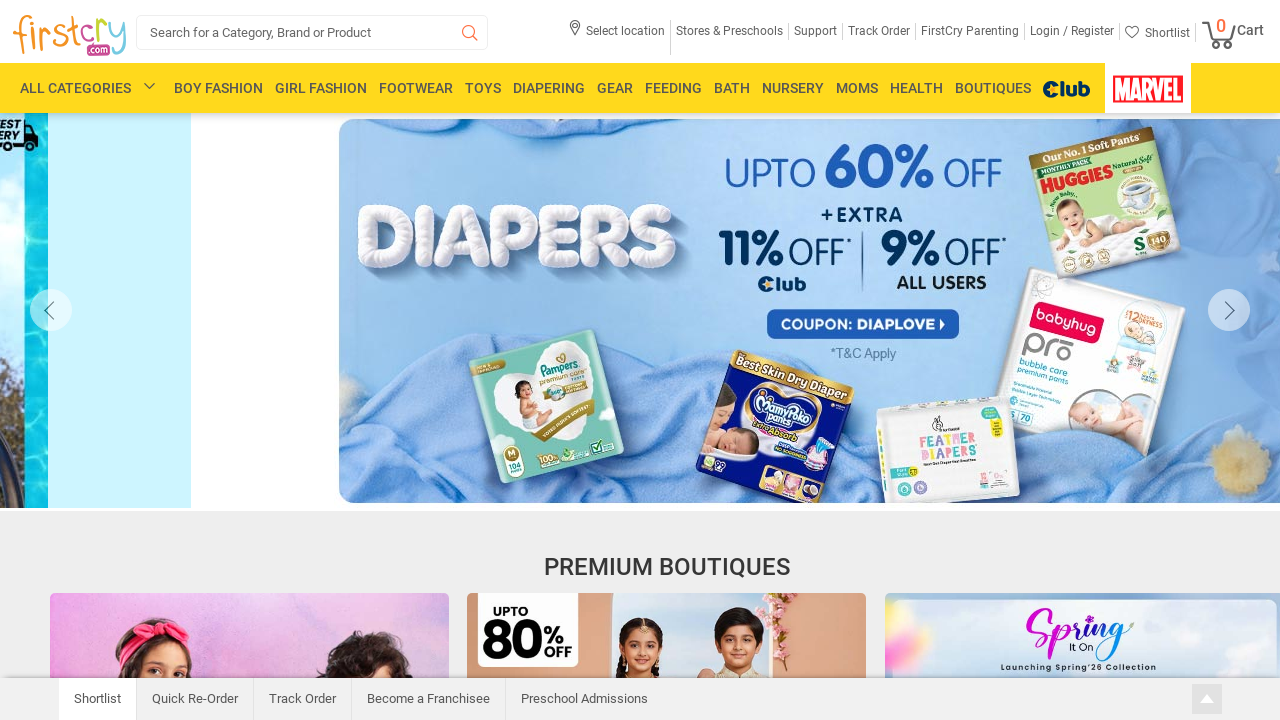

Logo is visible on FirstCry homepage
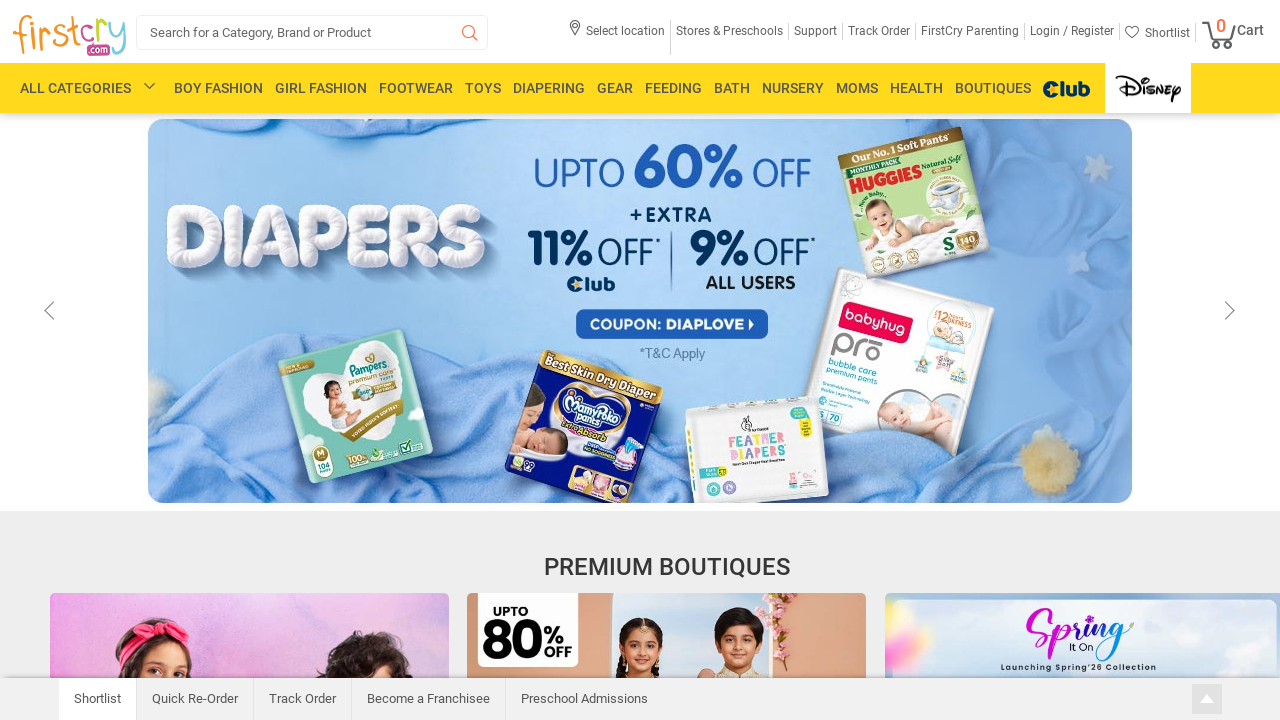

Cleared search box on .input-text
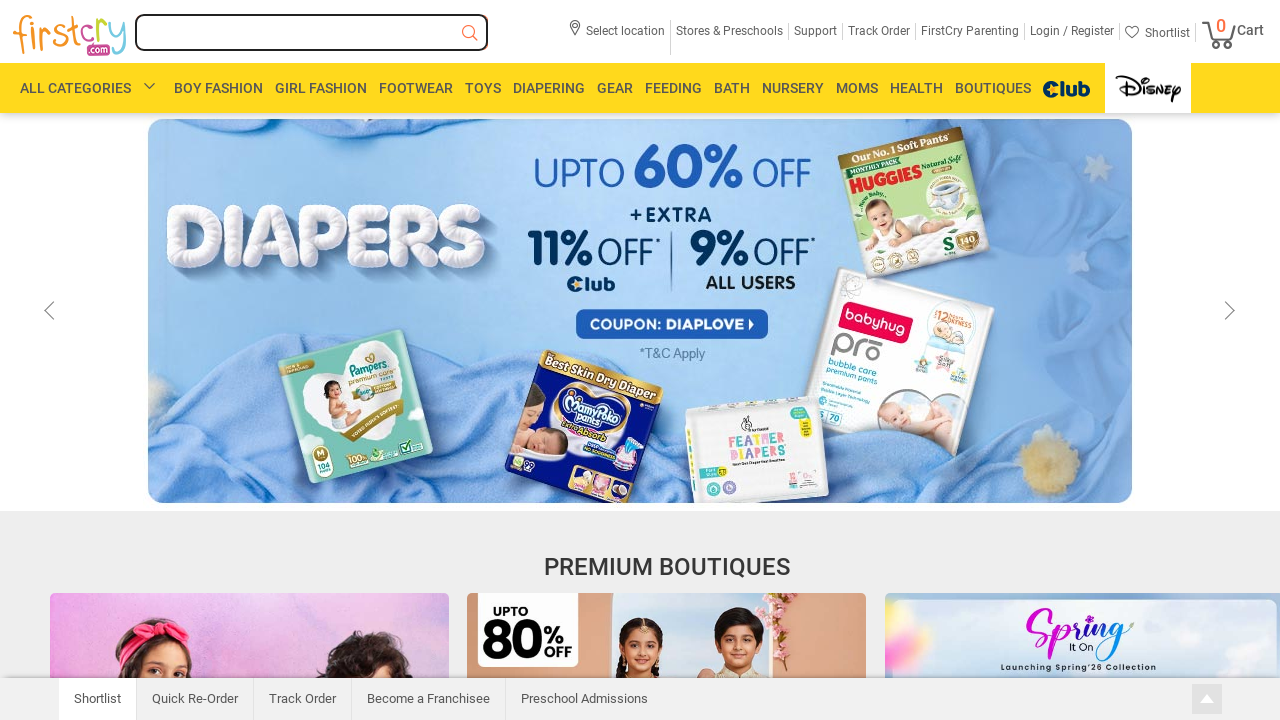

Entered 'baby products' in search box on .input-text
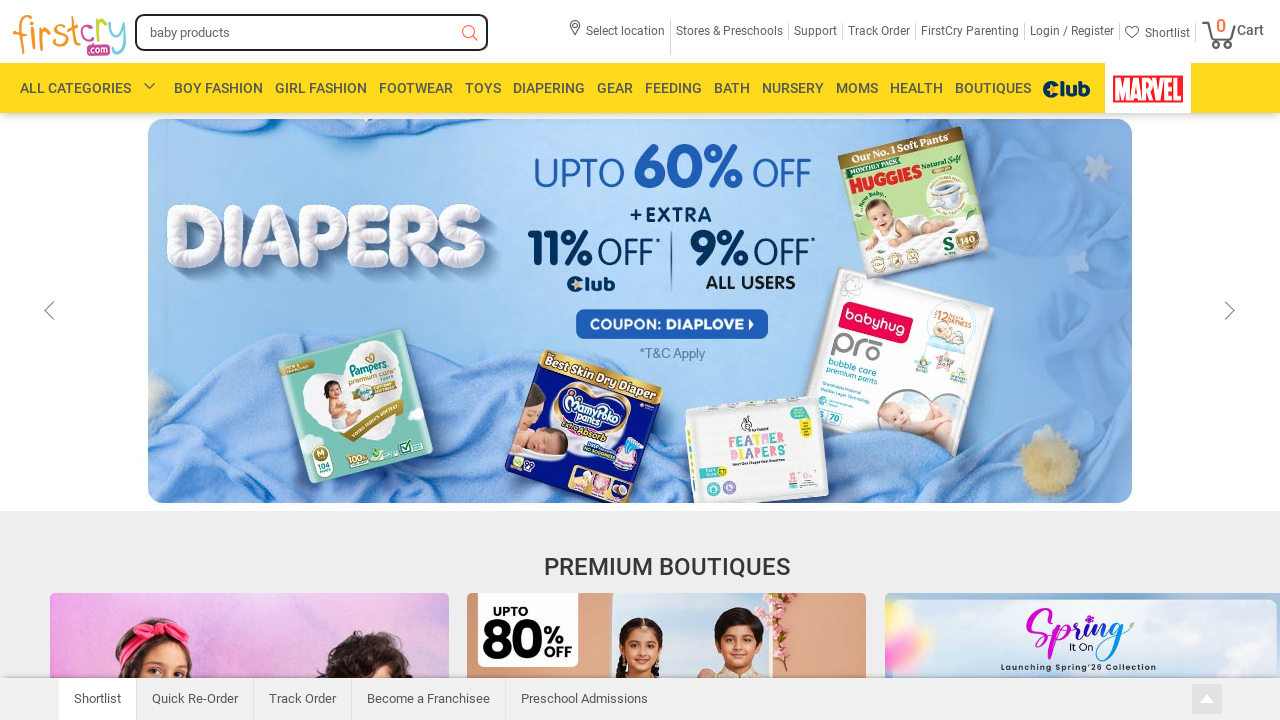

Clicked search button at (470, 34) on .search-button
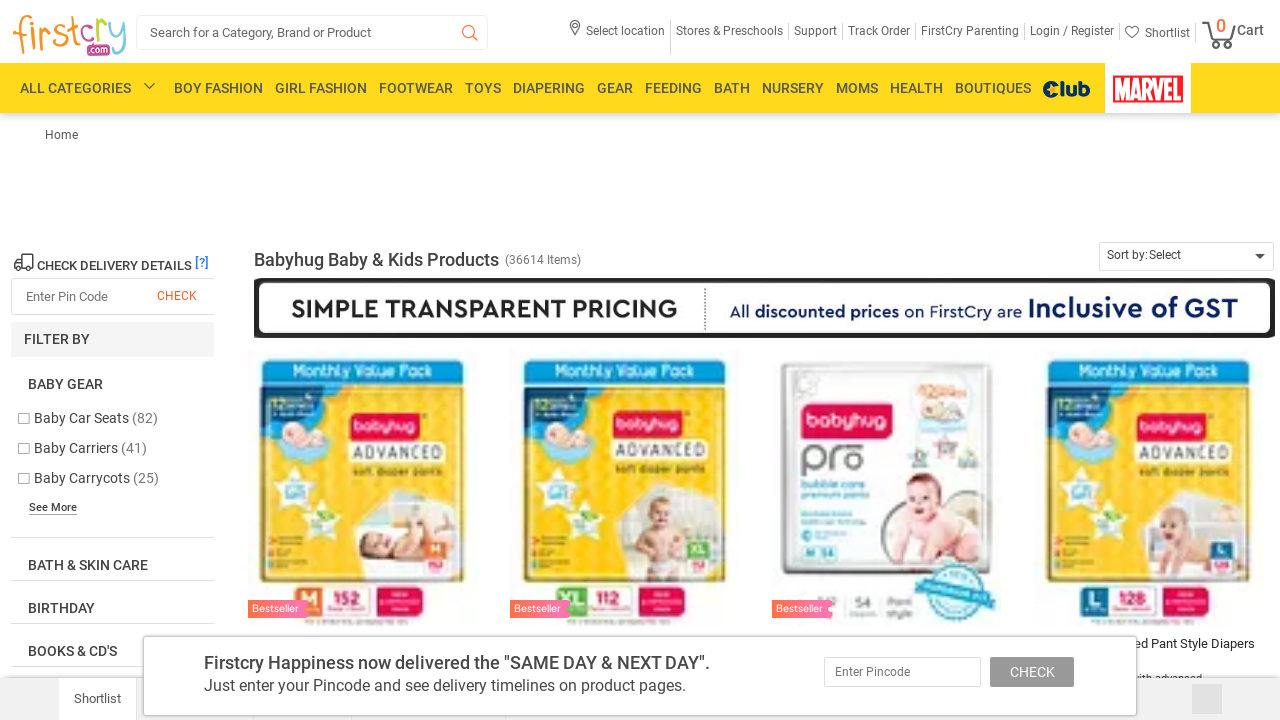

Search results loaded and displayed
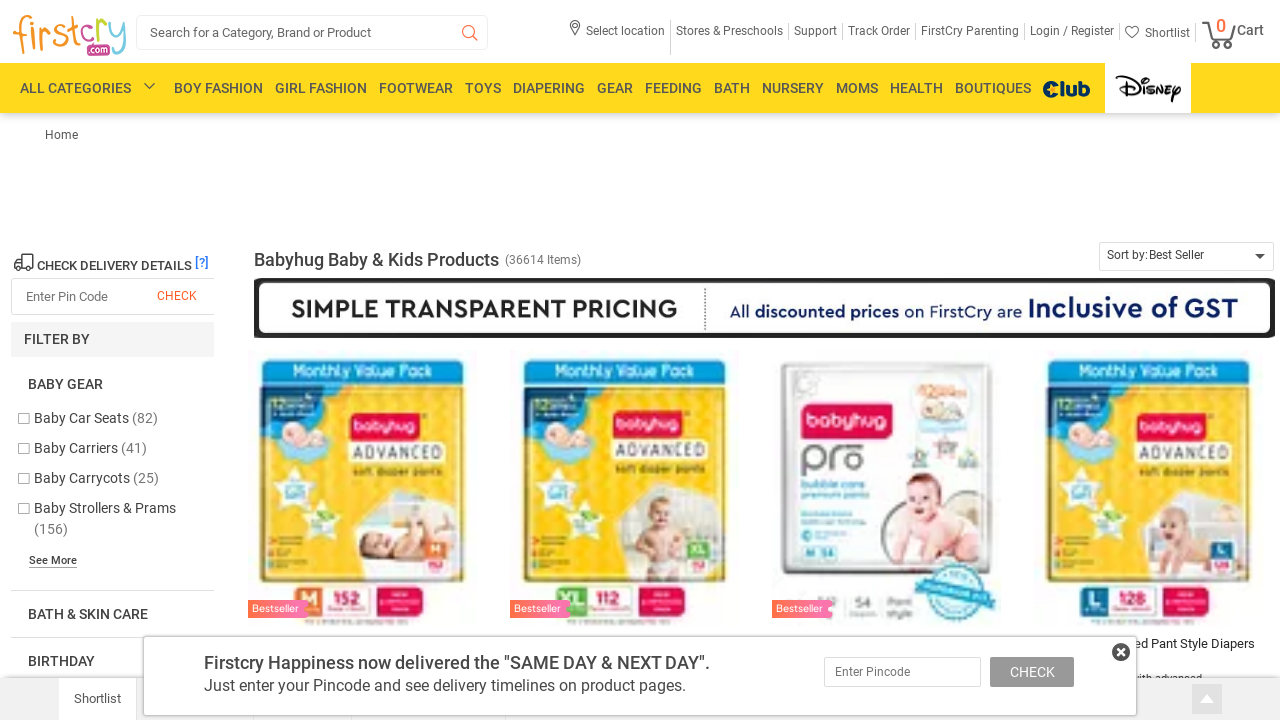

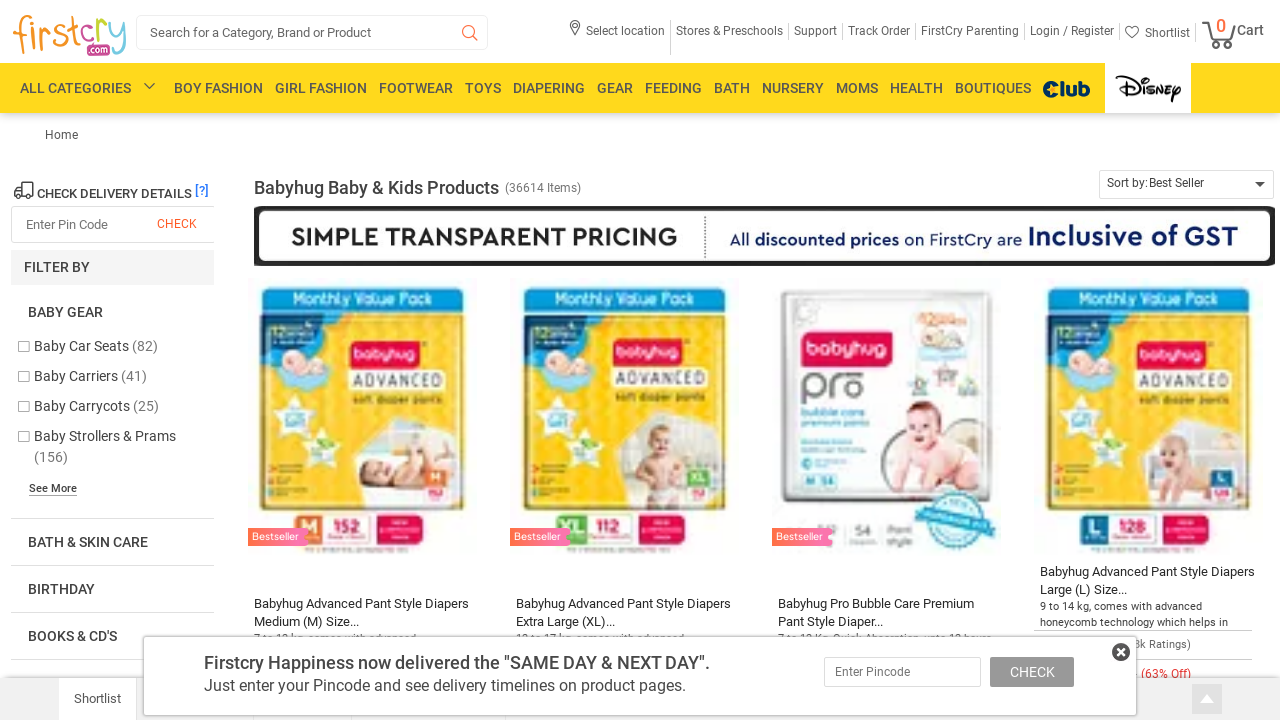